Tests sorting the "Due" column in ascending order by clicking the column header and verifying the values are sorted from lowest to highest

Starting URL: http://the-internet.herokuapp.com/tables

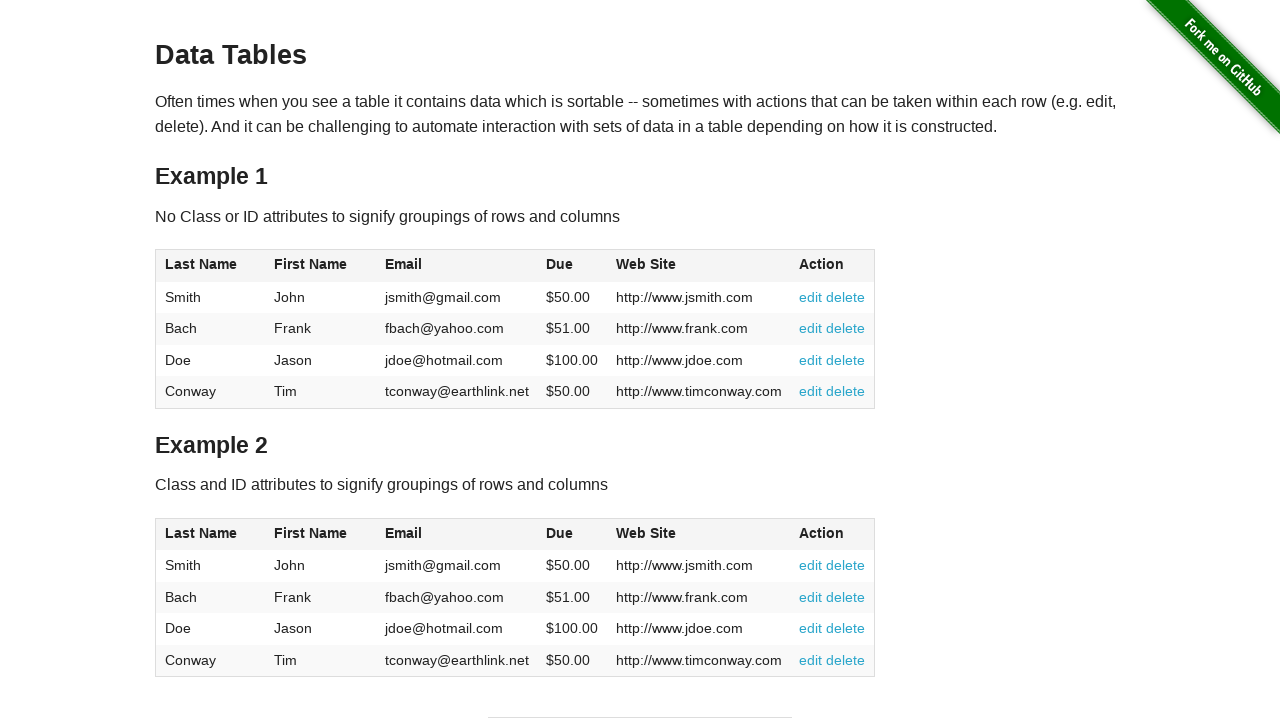

Clicked Due column header to sort ascending at (572, 266) on #table1 thead tr th:nth-of-type(4)
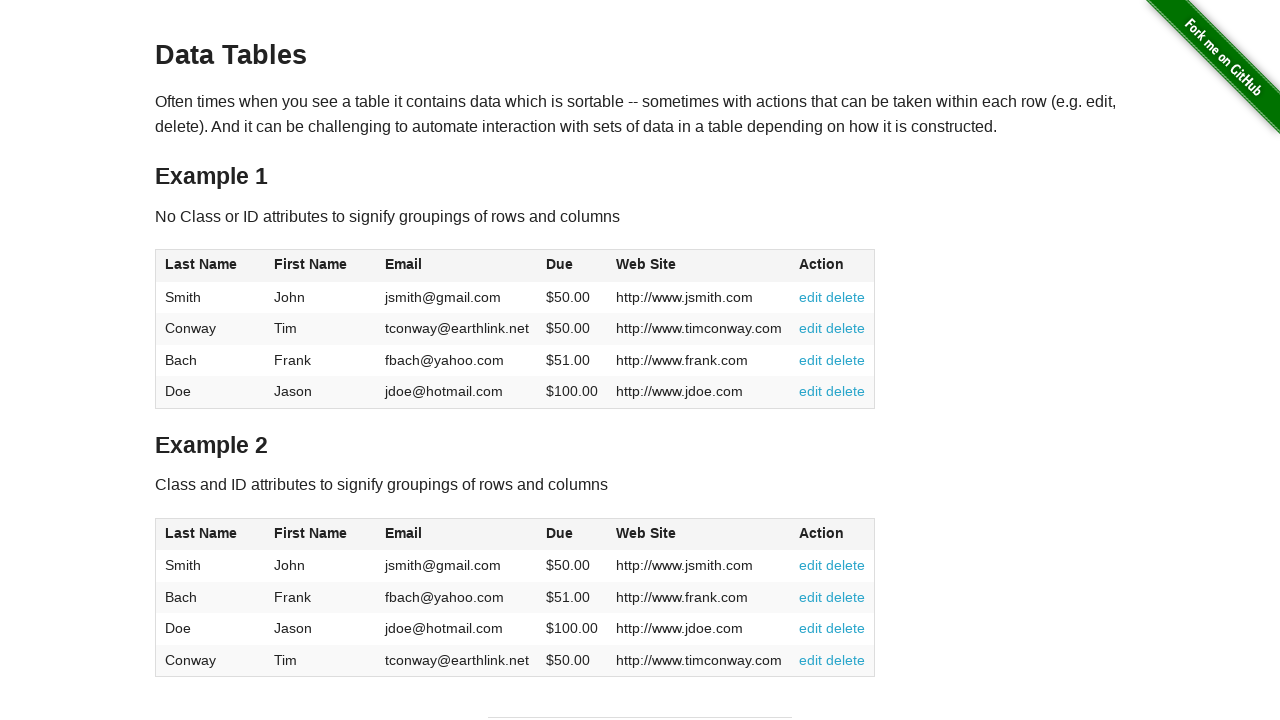

Table Due column values loaded
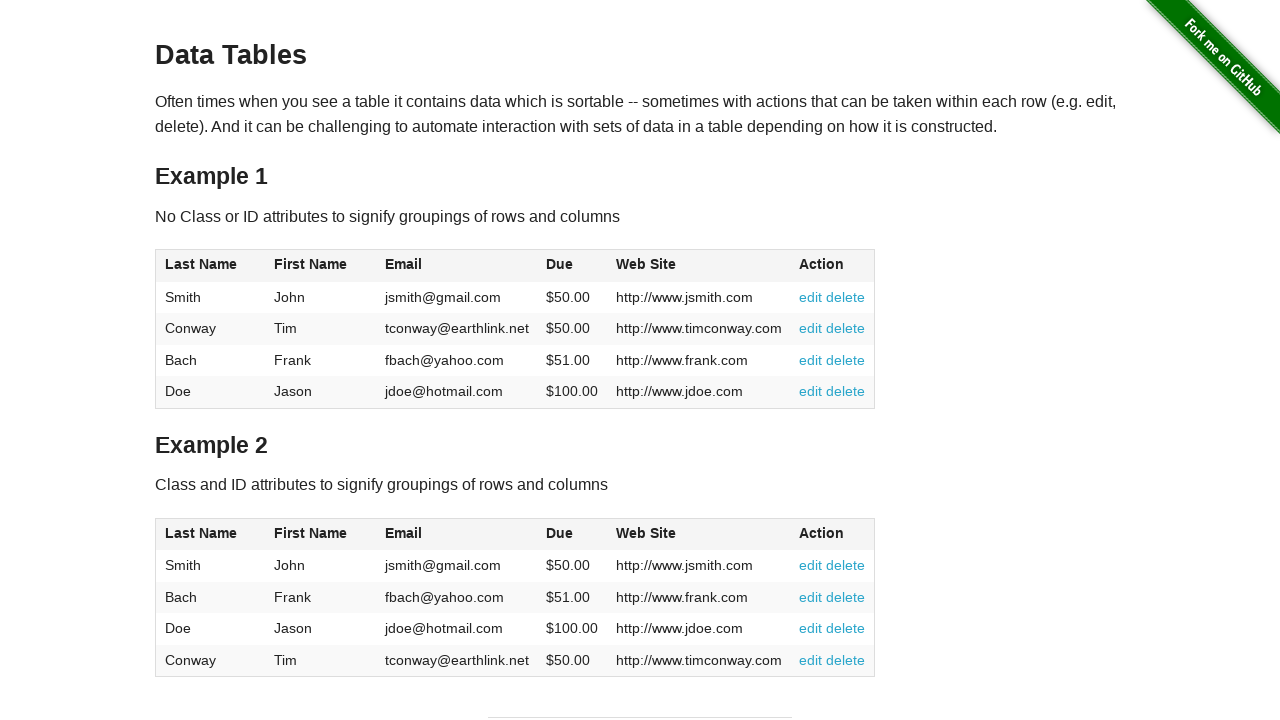

Retrieved all Due column values from table
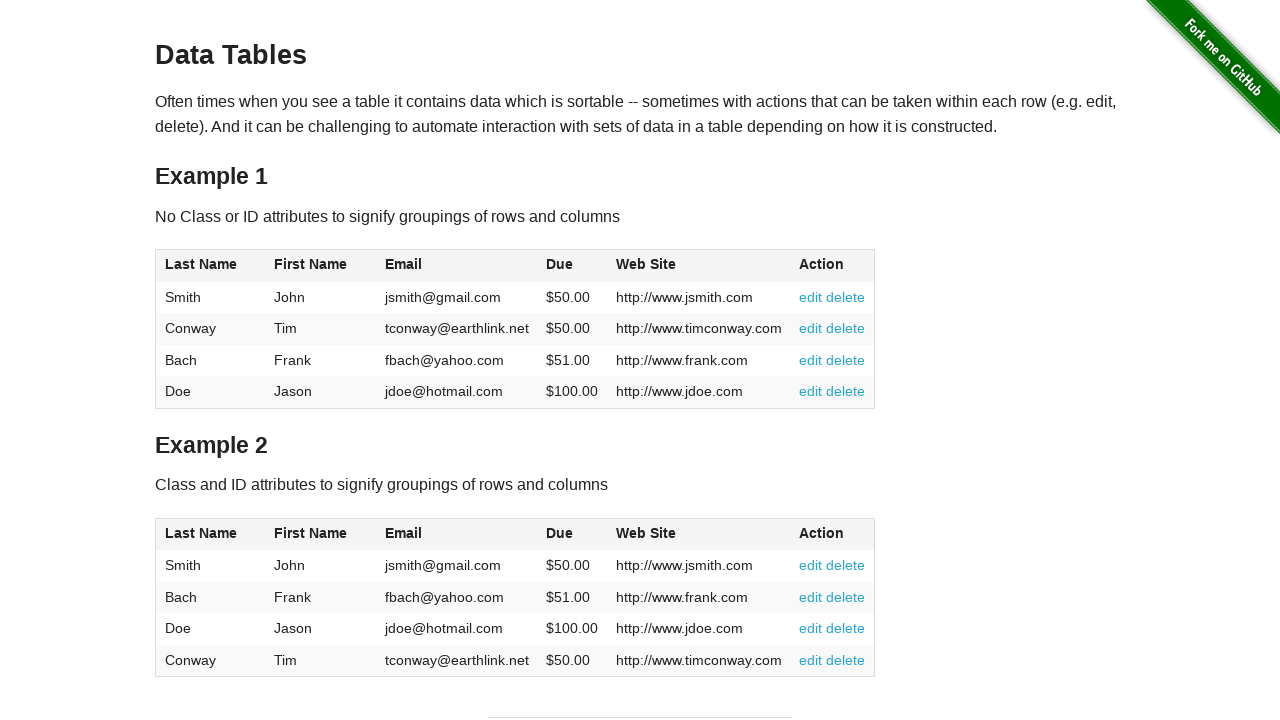

Parsed Due values as floats: [50.0, 50.0, 51.0, 100.0]
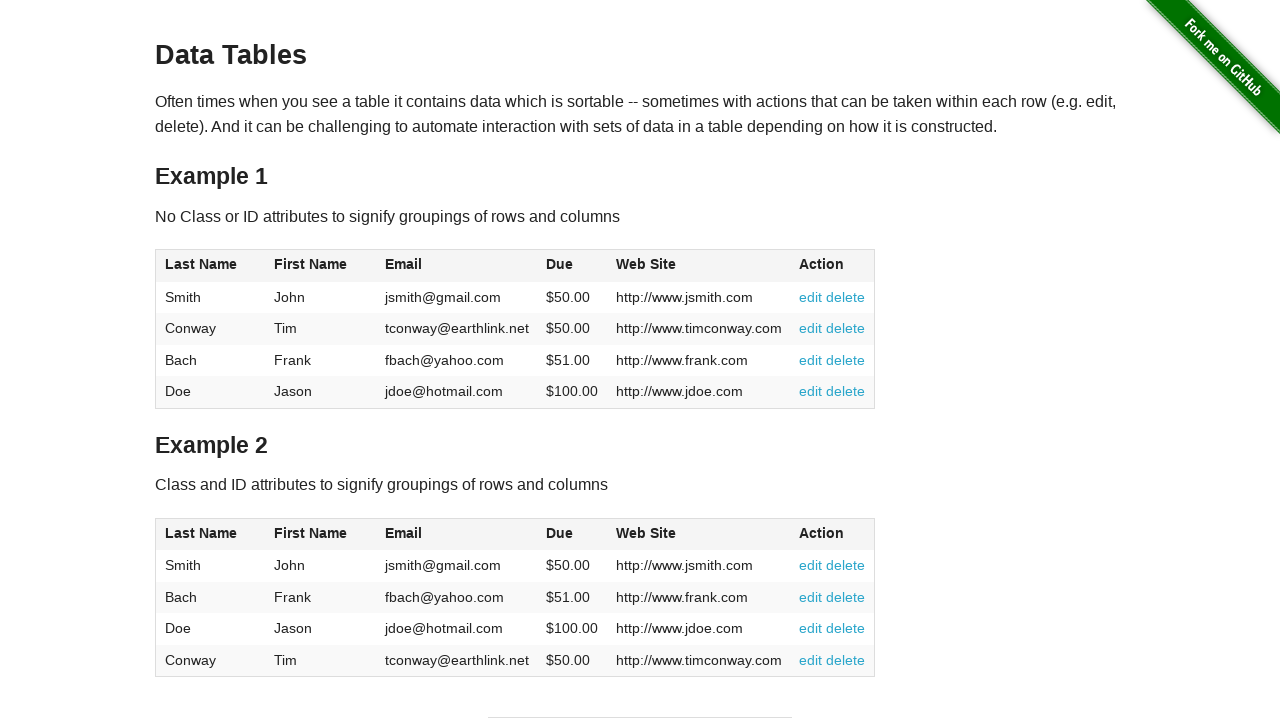

Verified position 0: 50.0 <= 50.0
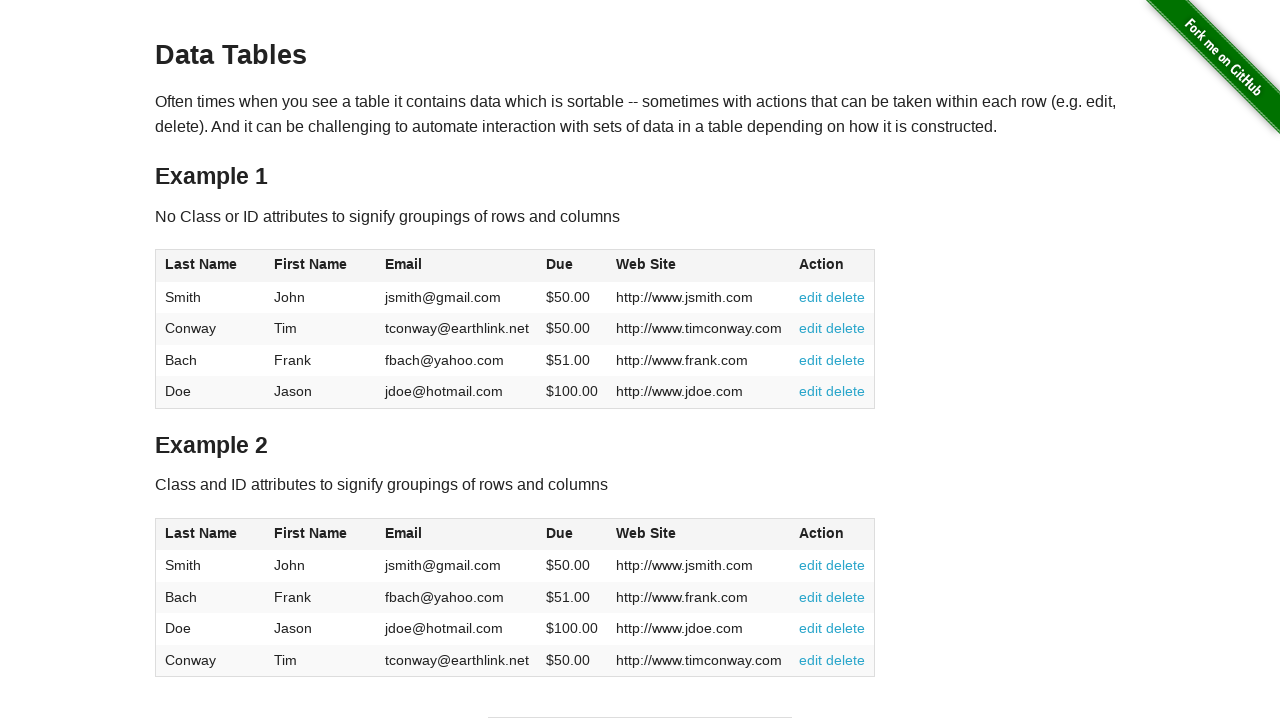

Verified position 1: 50.0 <= 51.0
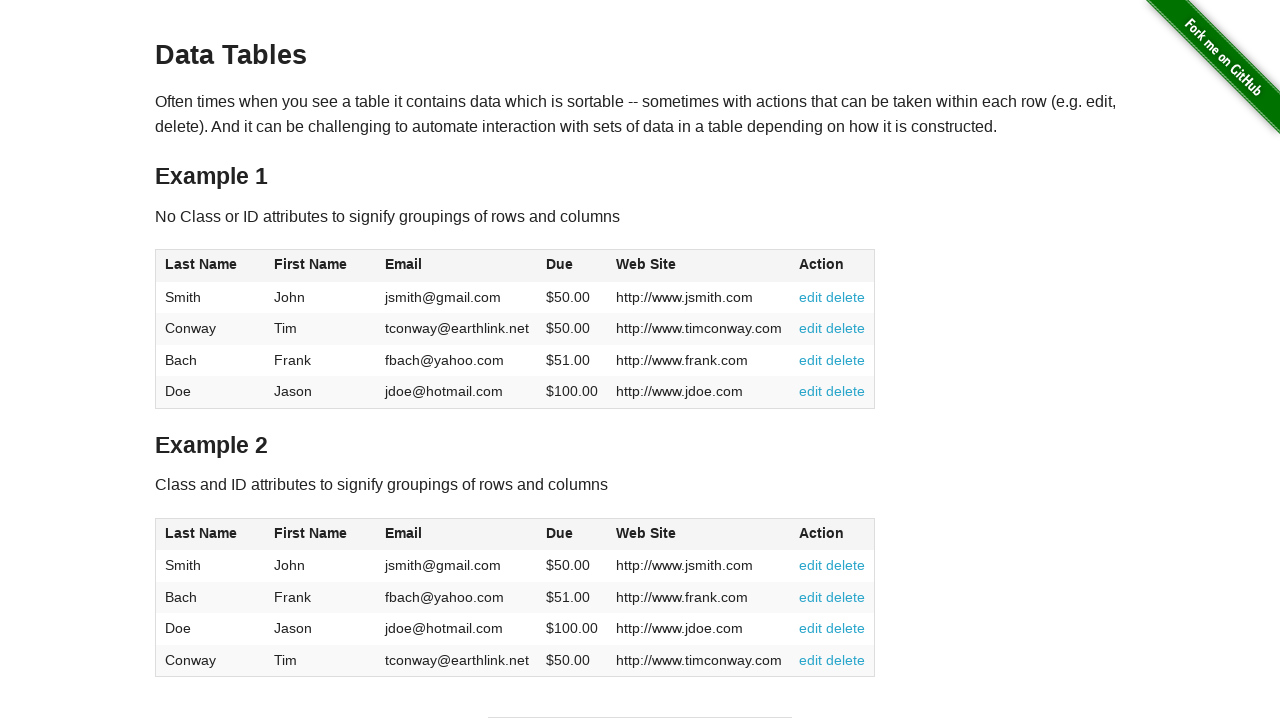

Verified position 2: 51.0 <= 100.0
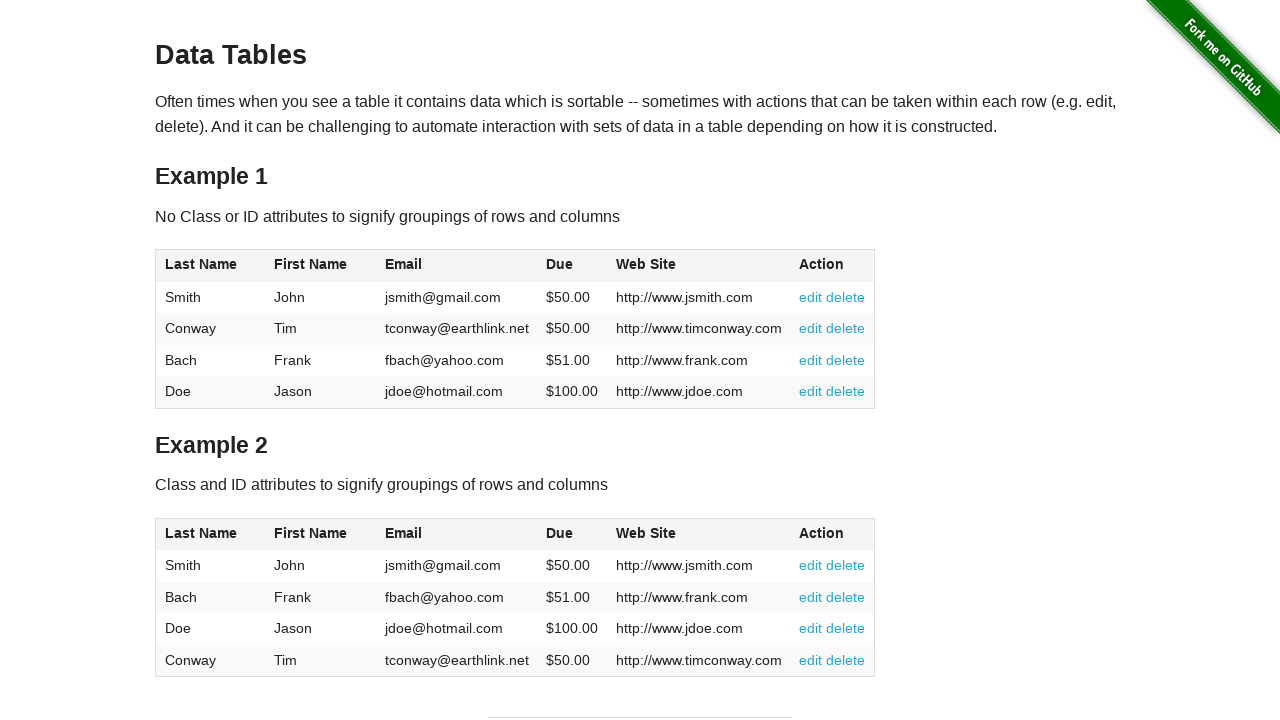

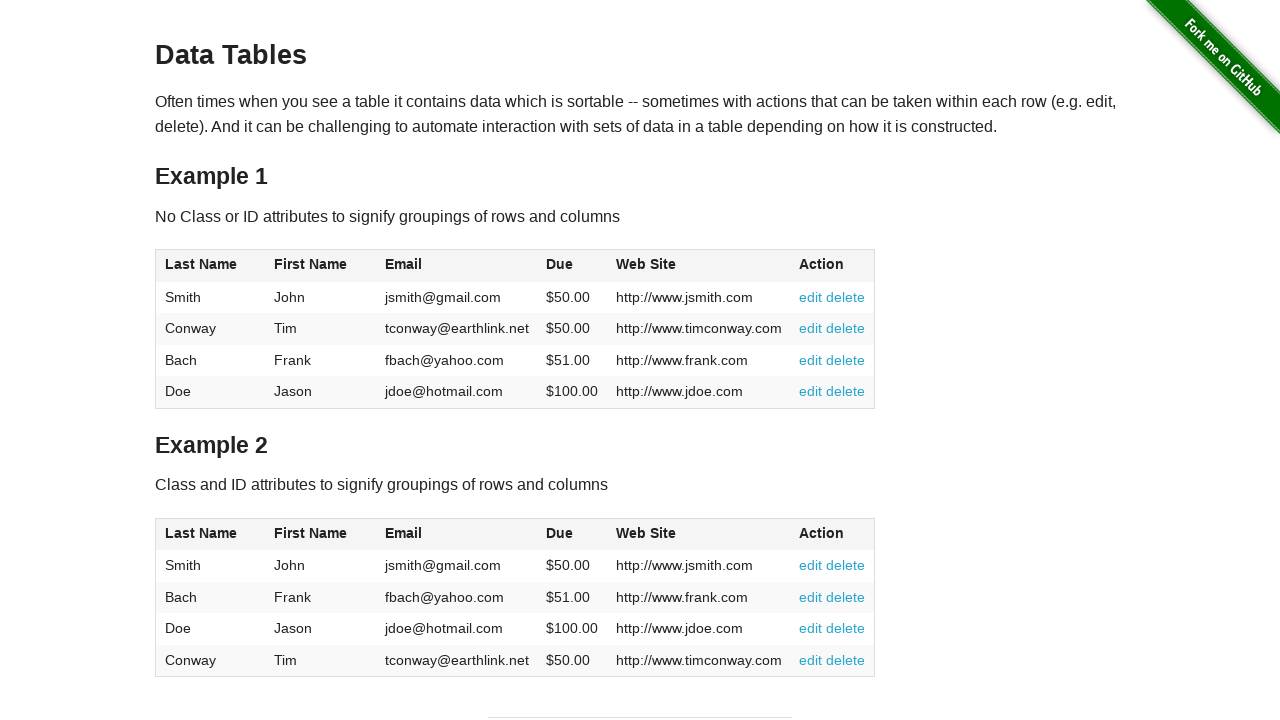